Tests clicking various row action icons like Insert Row Above, Move Down, and Move Up

Starting URL: https://www.jqueryscript.net/demo/jQuery-Dynamic-Data-Grid-Plugin-appendGrid/

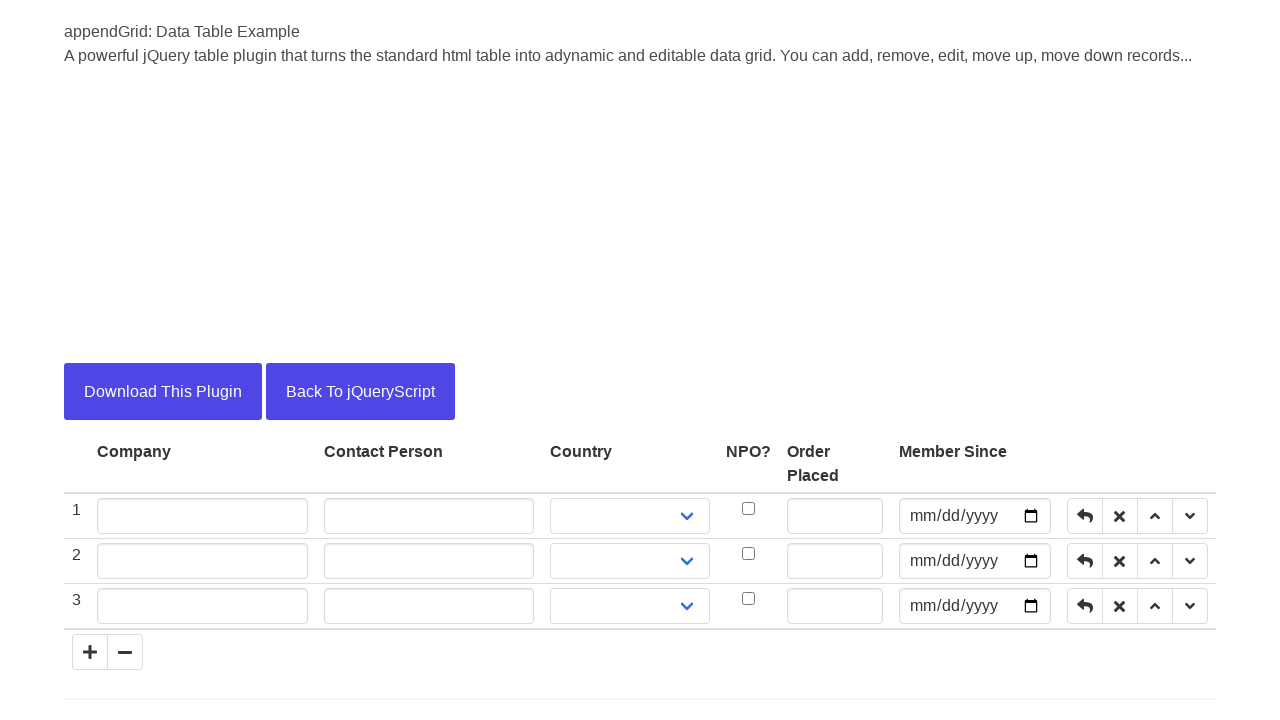

Clicked Insert Row Above icon for row 1 at (1085, 516) on tr:nth-child(1) button[title='Insert Row Above']
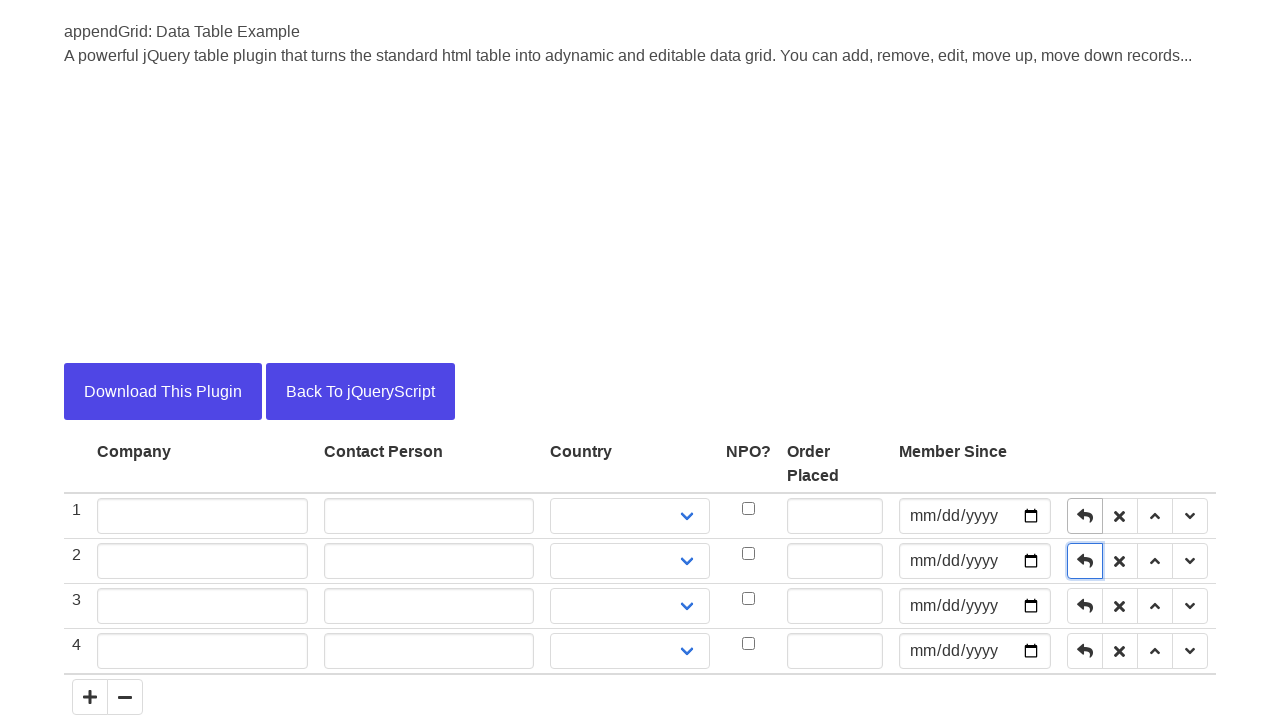

Clicked Move Down icon for row 1 at (1190, 516) on tr:nth-child(1) button[title='Move Down']
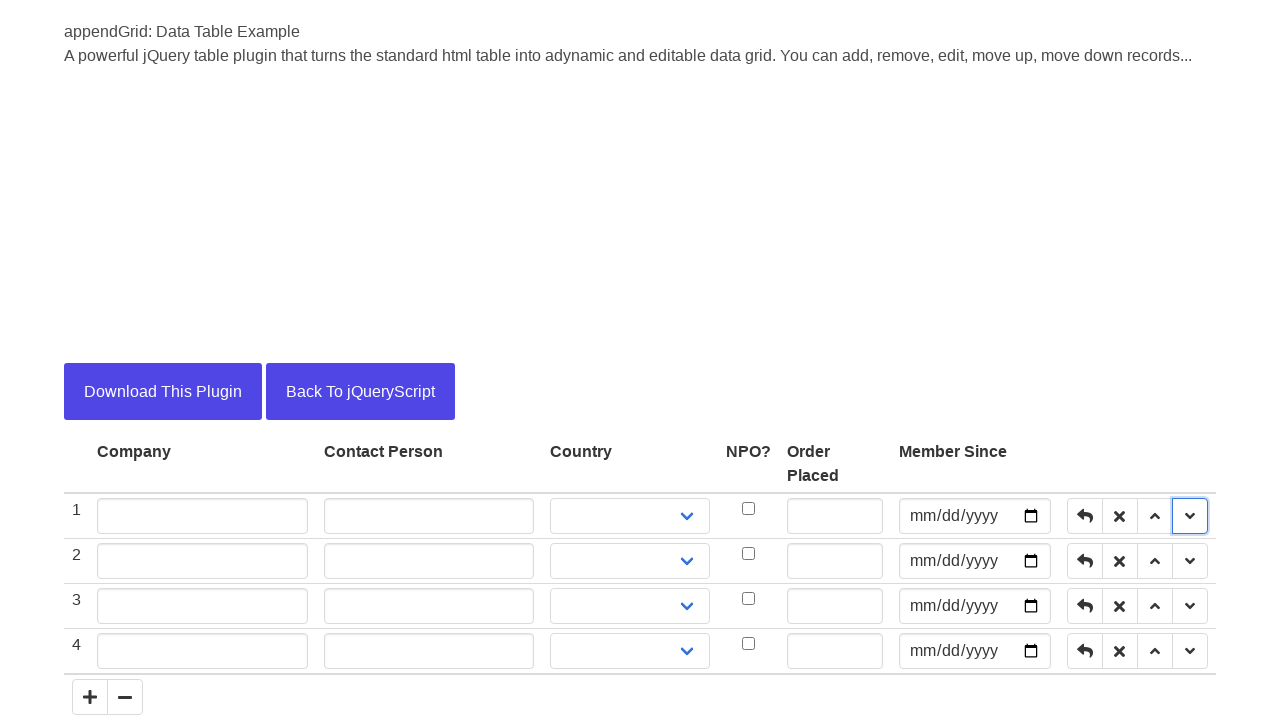

Clicked Move Up icon for row 1 at (1155, 516) on tr:nth-child(1) button[title='Move Up']
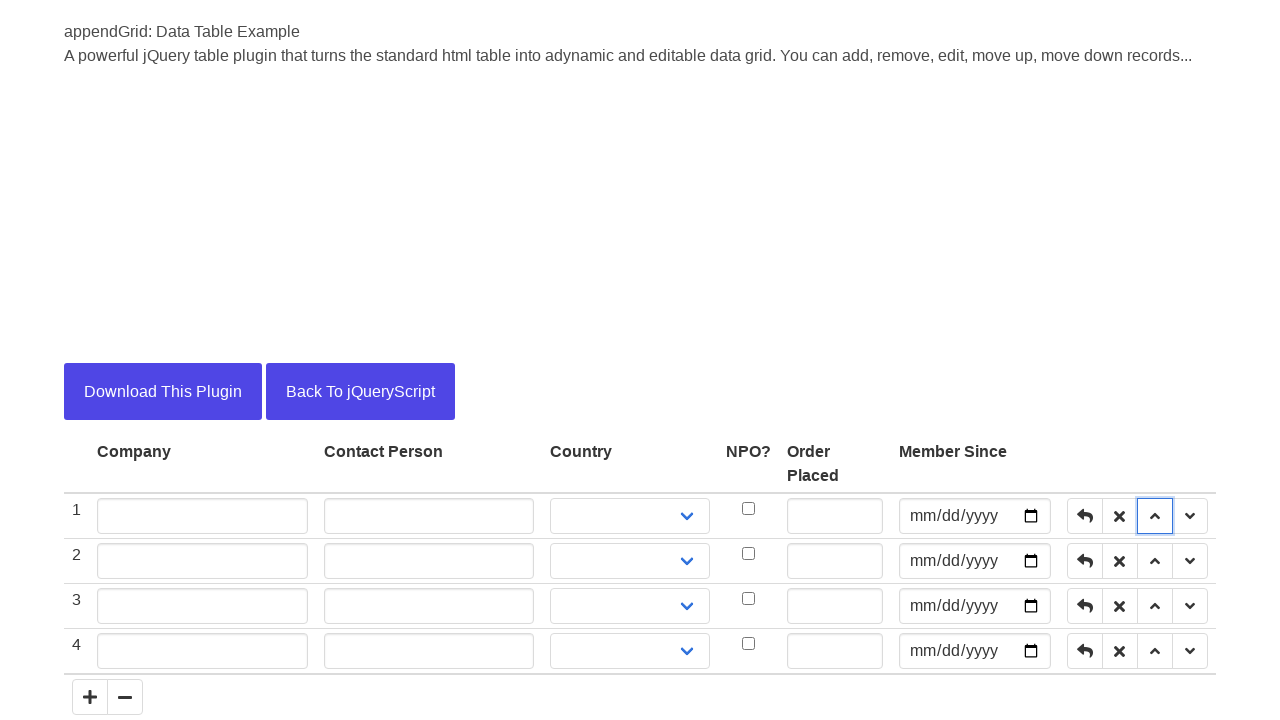

Clicked Move Up icon for row 1 again at (1155, 516) on tr:nth-child(1) button[title='Move Up']
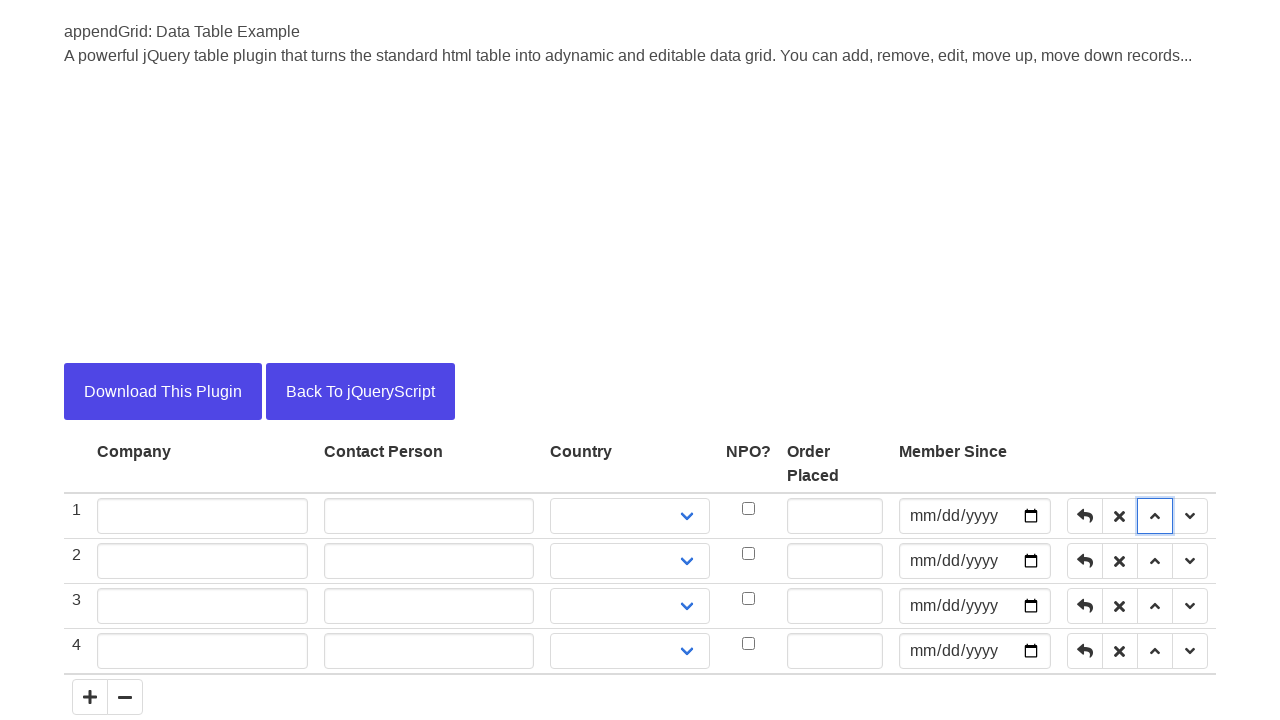

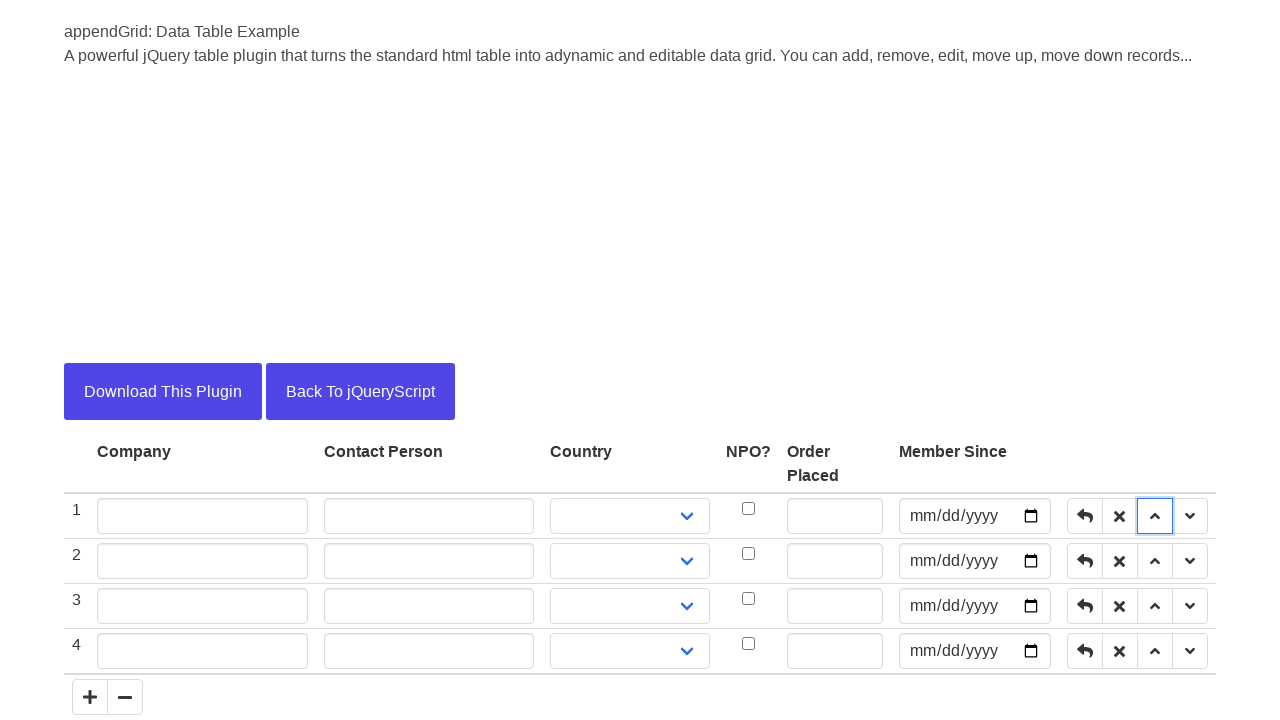